Tests various form interactions including login attempt, password reset flow, and successful login with checkbox selection

Starting URL: https://rahulshettyacademy.com/locatorspractice/

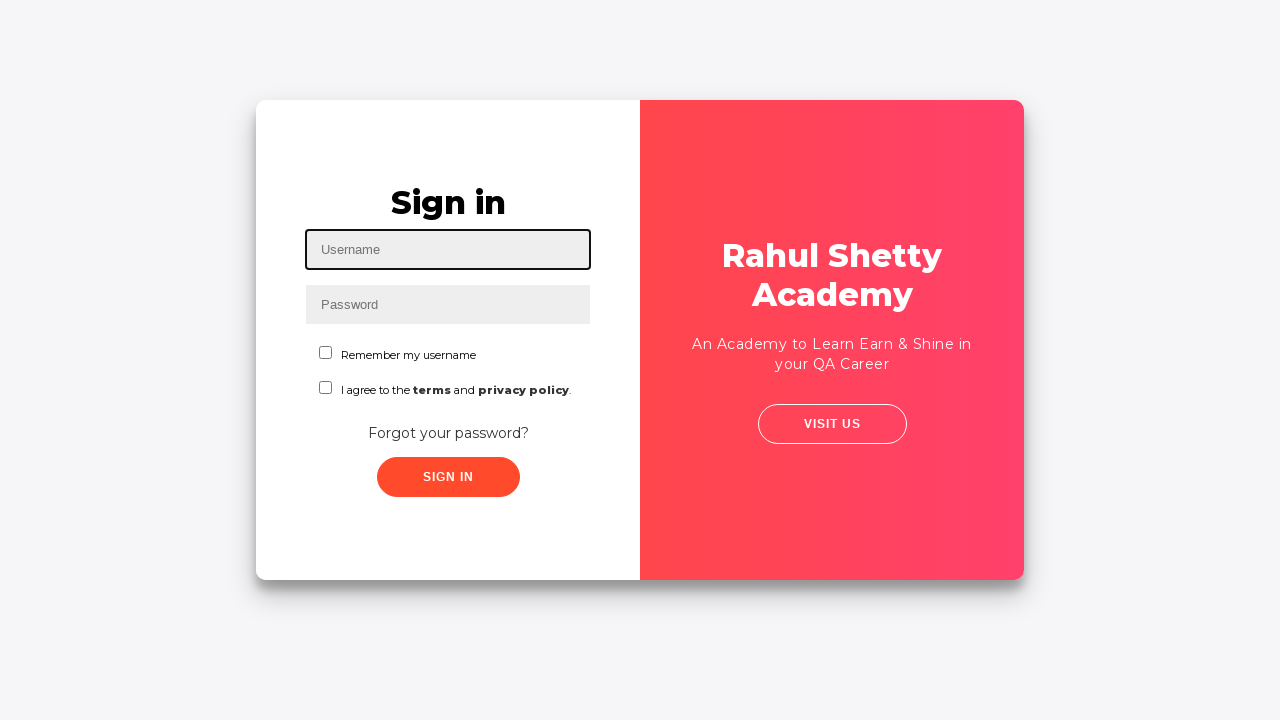

Filled username field with 'rahul' on #inputUsername
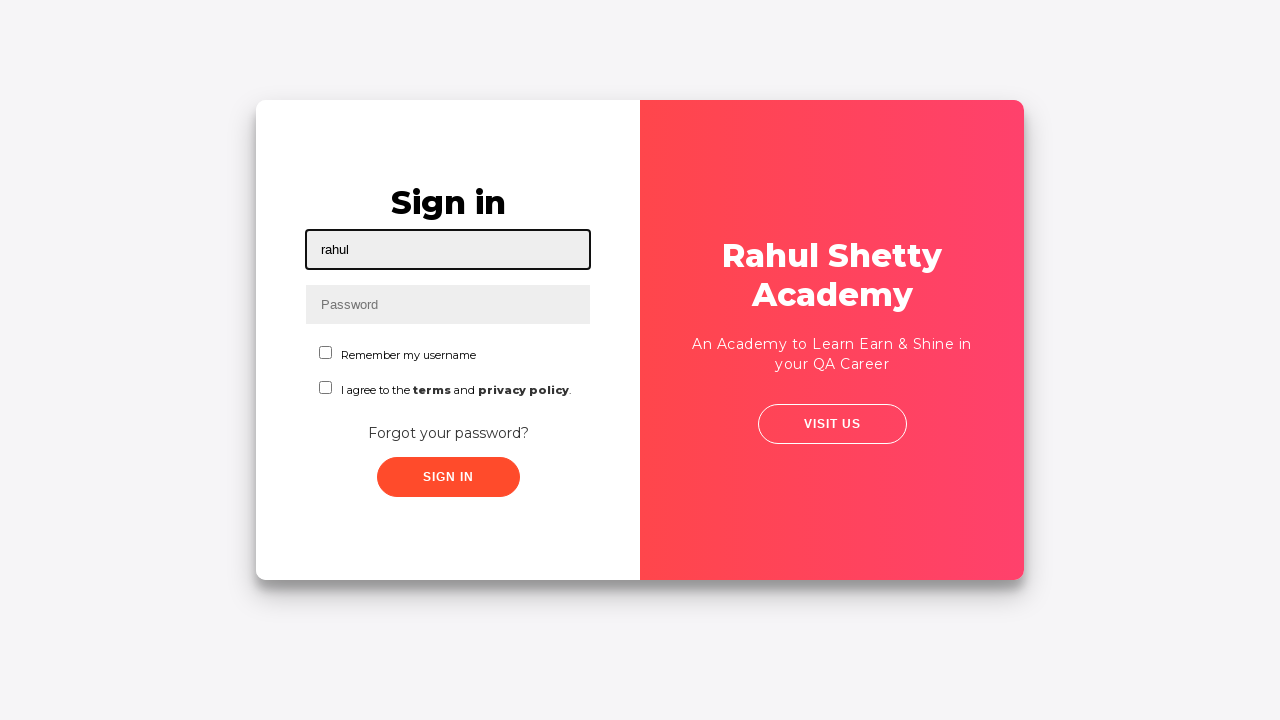

Filled password field with 'hello123' on input[name='inputPassword']
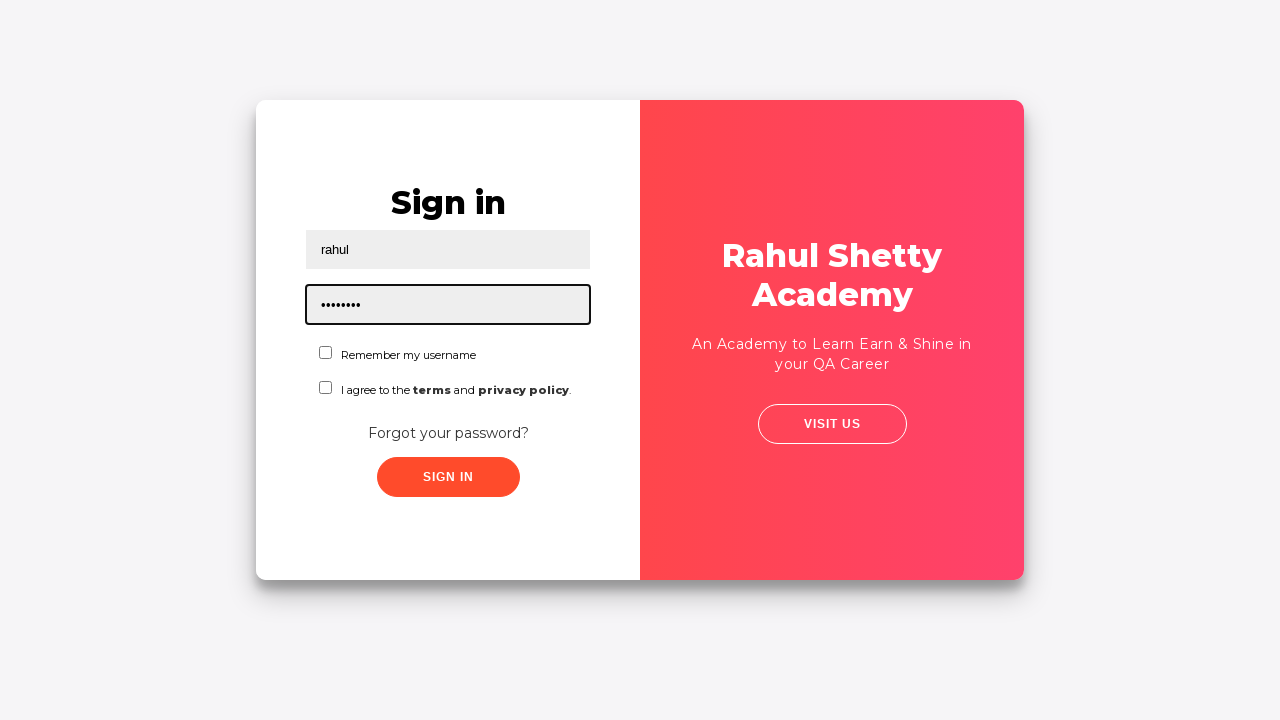

Clicked sign in button for initial login attempt at (448, 477) on .signInBtn
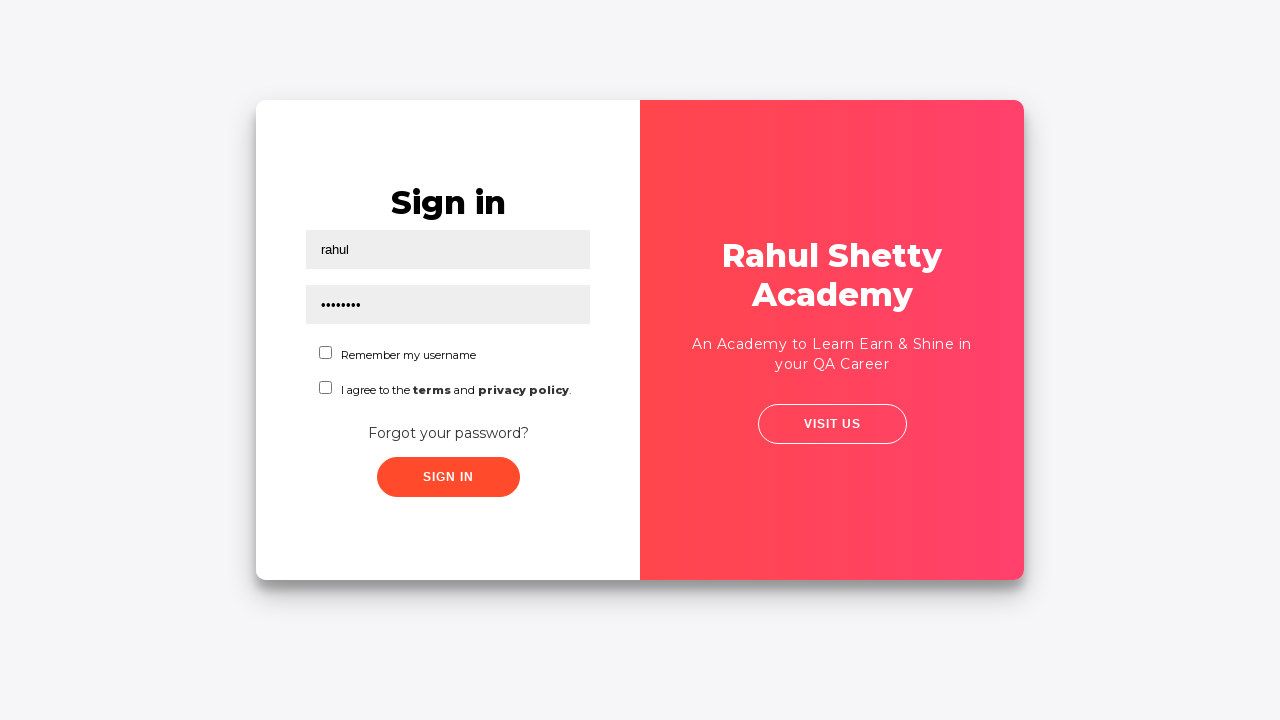

Clicked 'Forgot your password?' link at (448, 433) on text=Forgot your password?
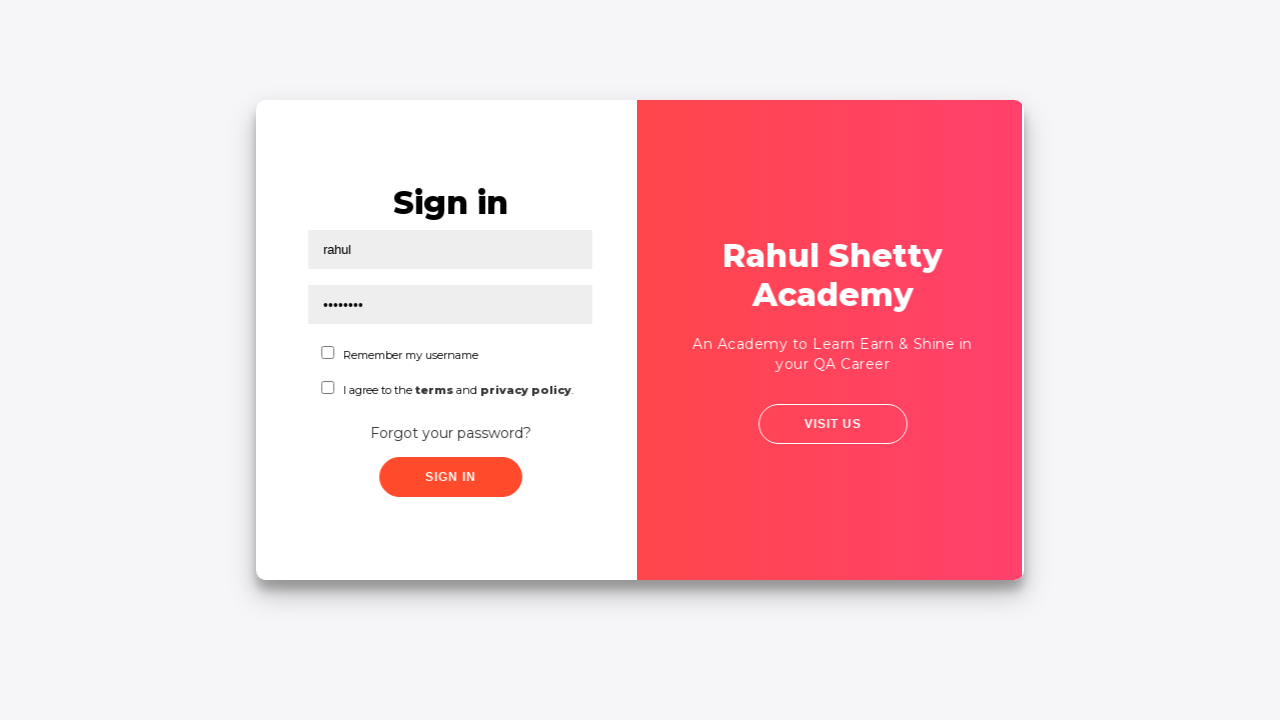

Waited 1 second for forgot password form to load
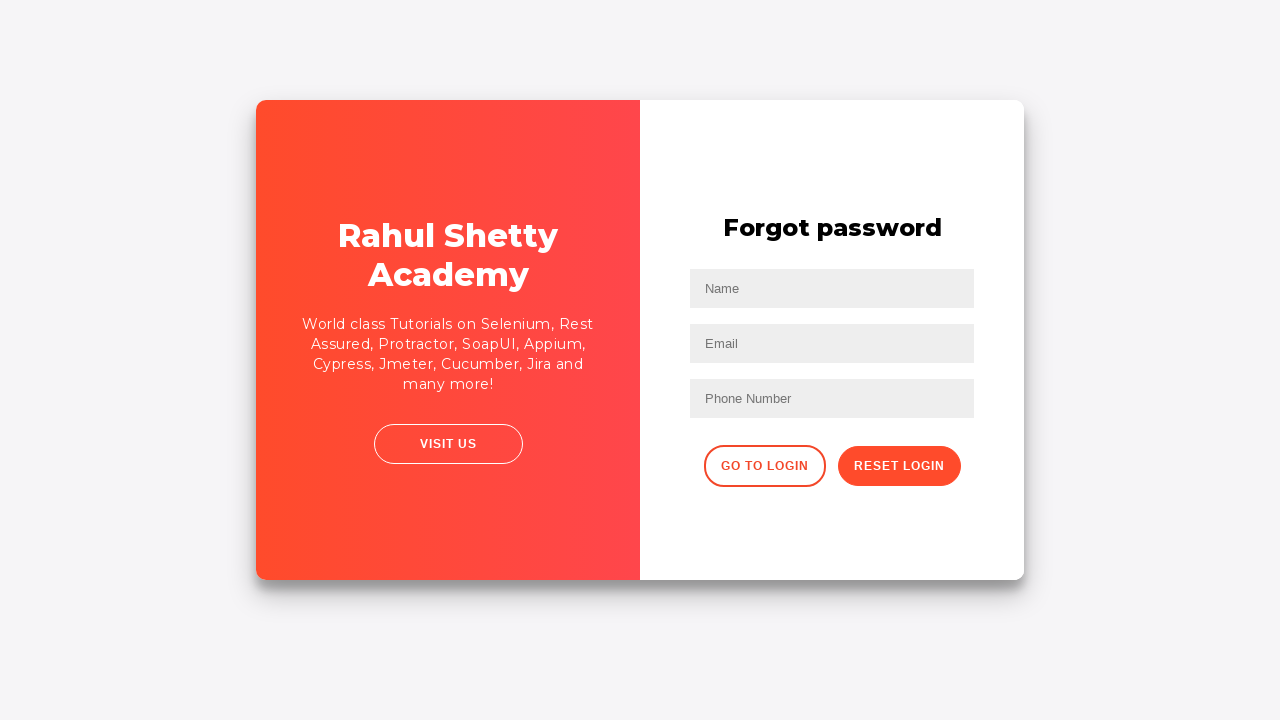

Filled name field with 'john' in password reset form on //input[@placeholder='Name']
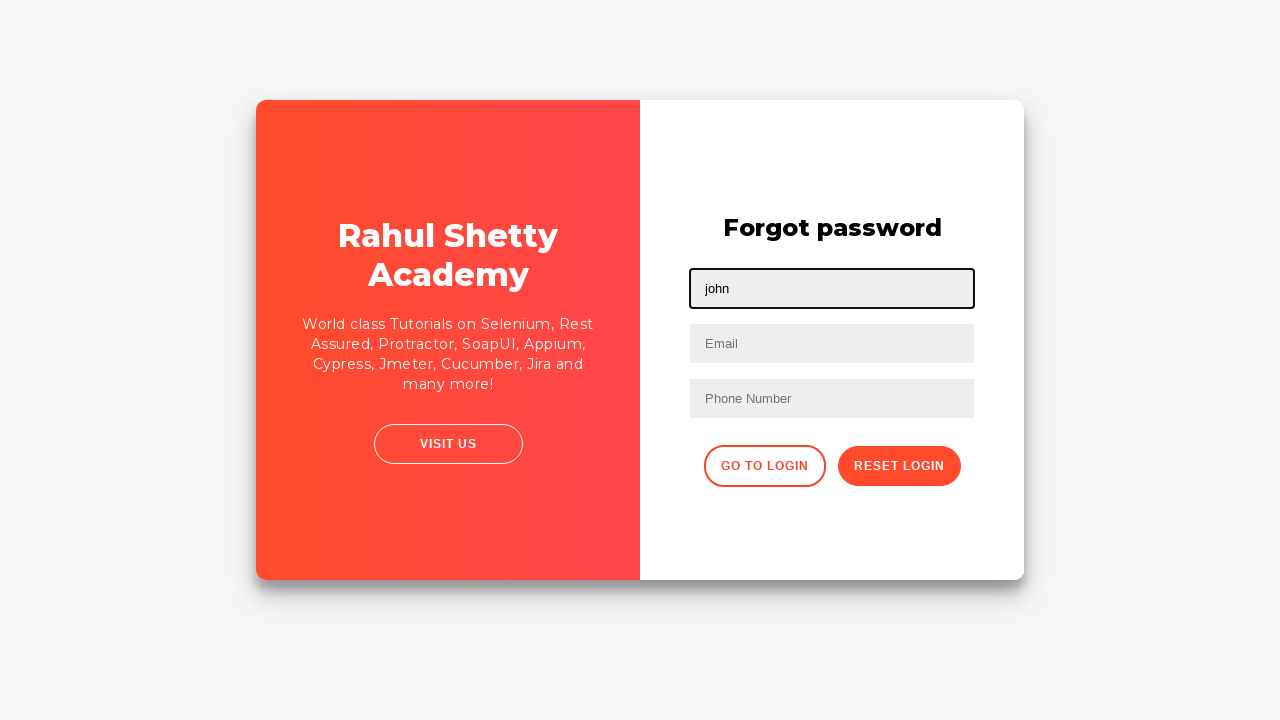

Filled email field with 'john@rsa.com' on input[placeholder='Email']
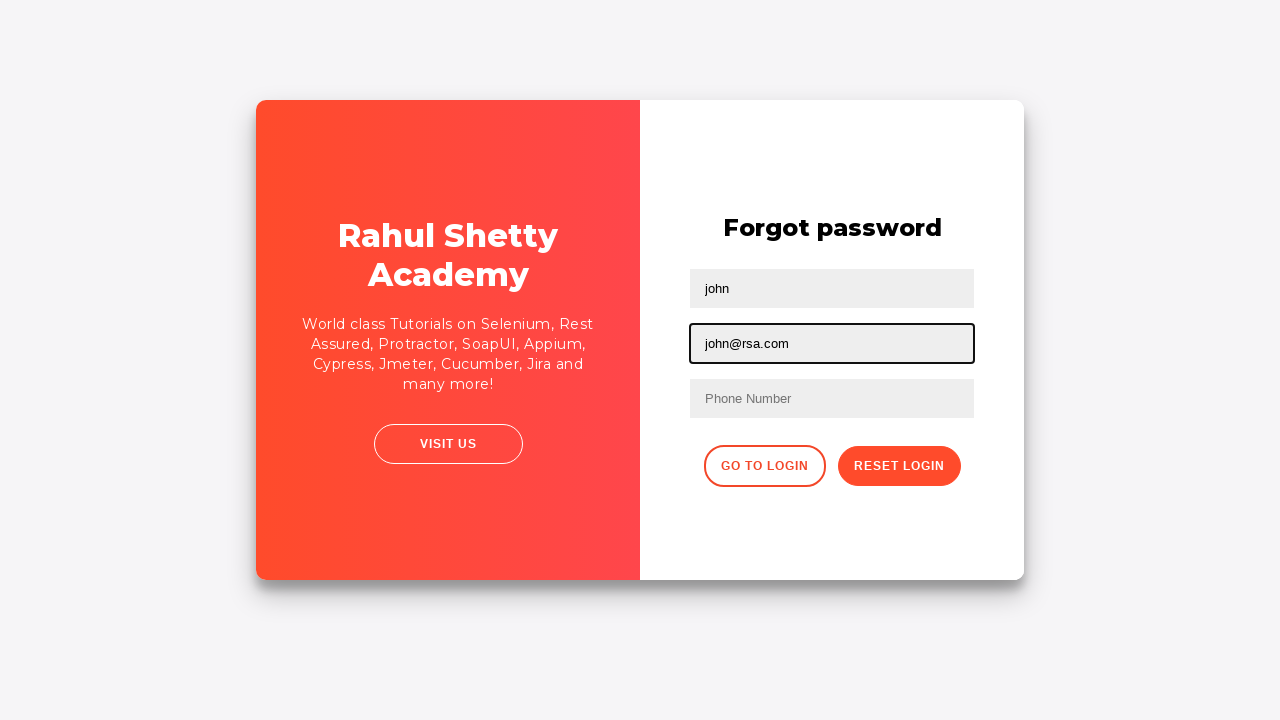

Cleared email field on input[type='text']:nth-child(3)
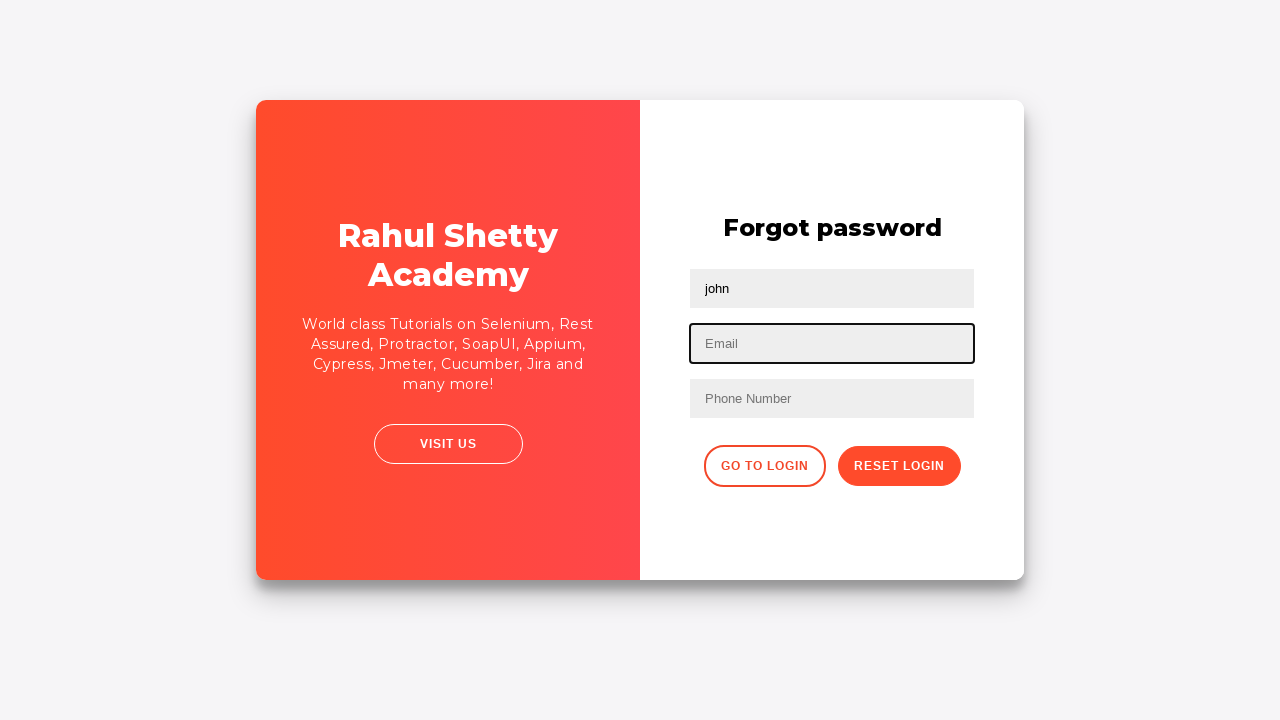

Refilled email field with 'john@gmail.com' on input[type='text']:nth-child(3)
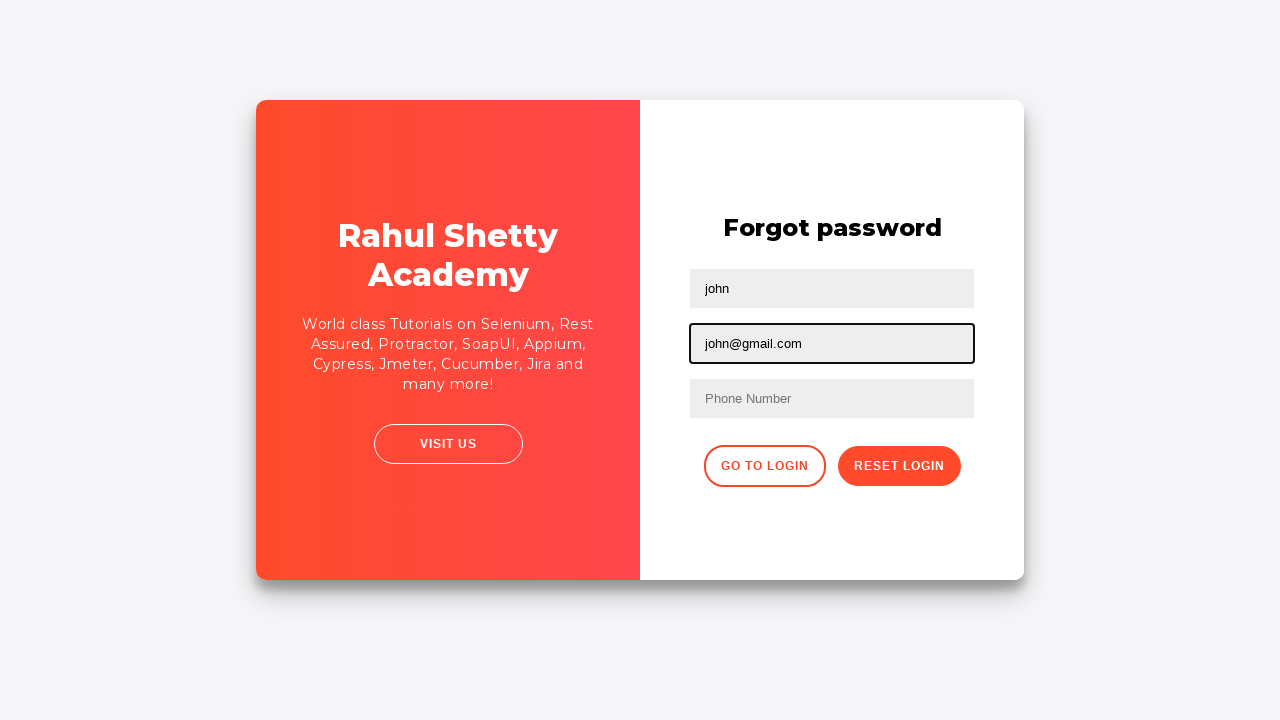

Filled phone number field with '9872731234' on //form/input[3]
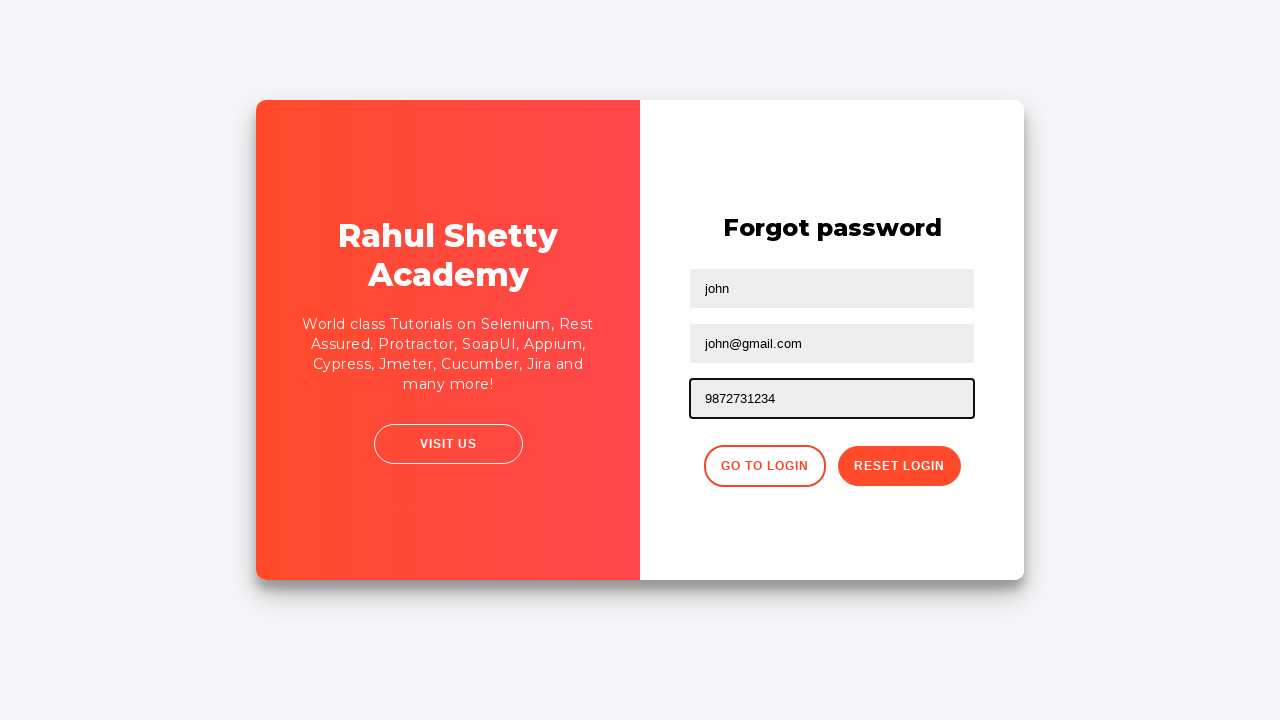

Clicked reset password button at (899, 466) on .reset-pwd-btn
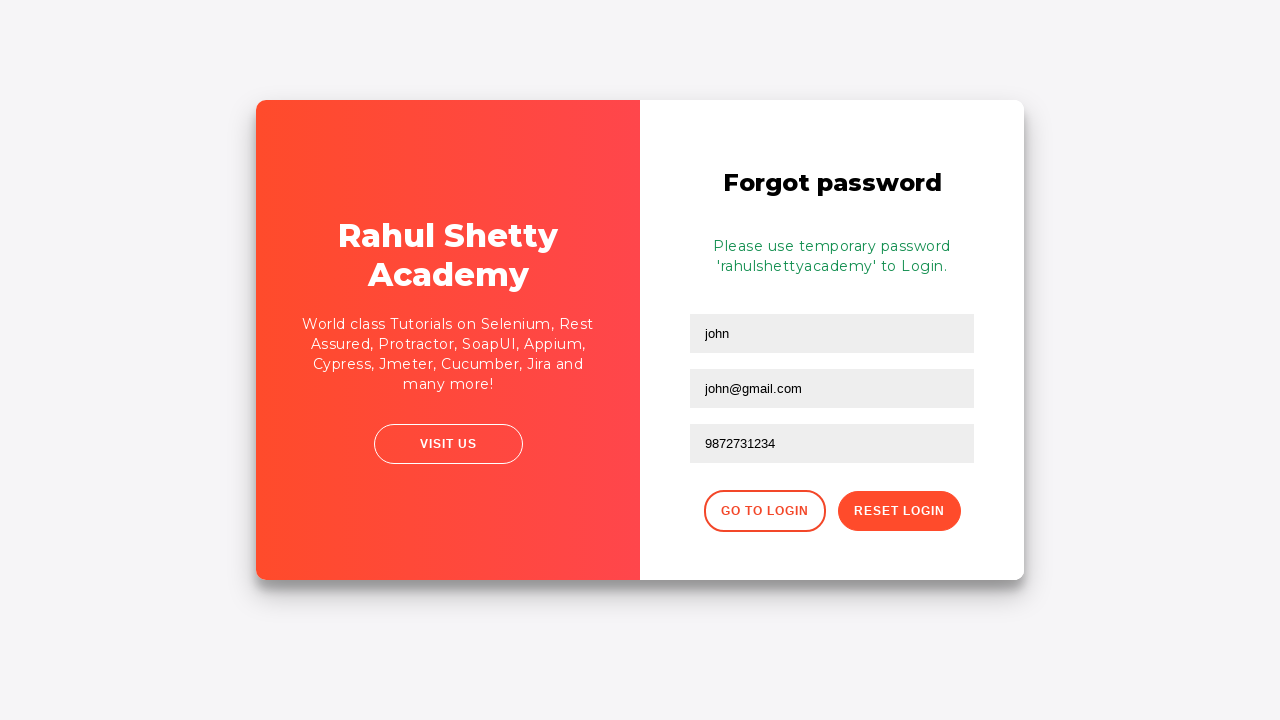

Clicked back button to return to login page at (764, 511) on xpath=//div[@class='forgot-pwd-btn-conainer']/button[1]
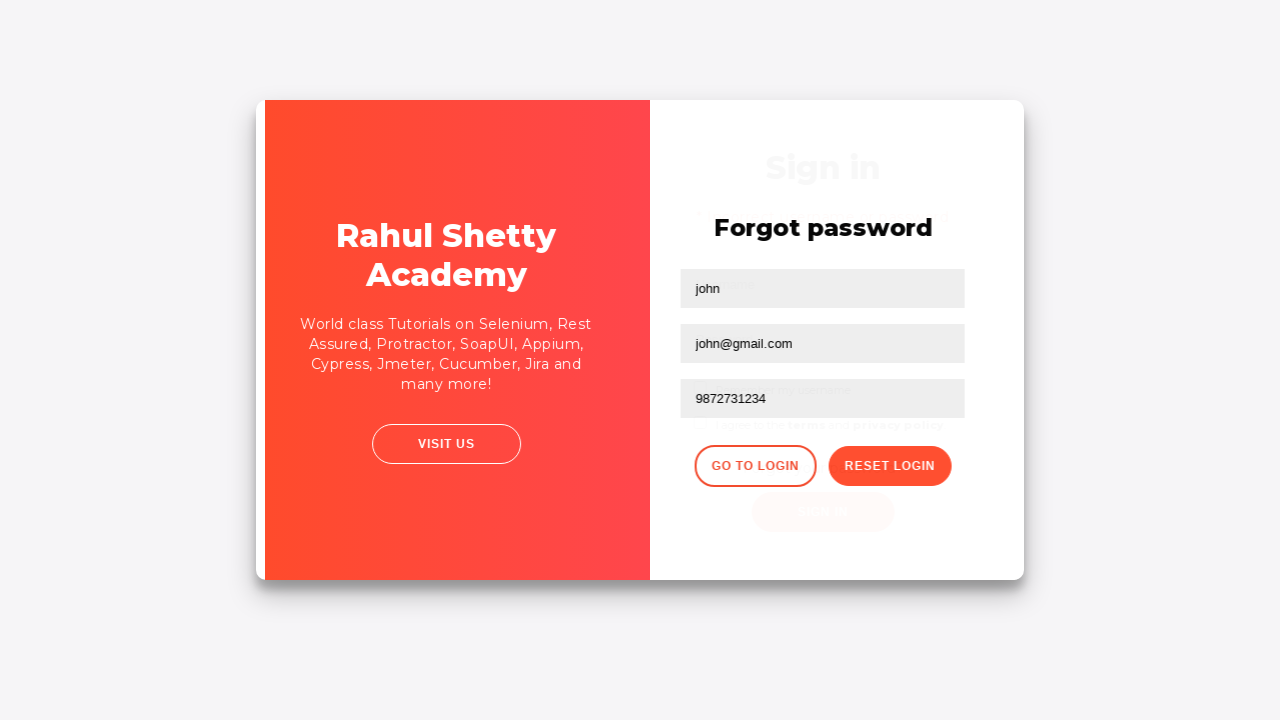

Waited 1 second for login page to load
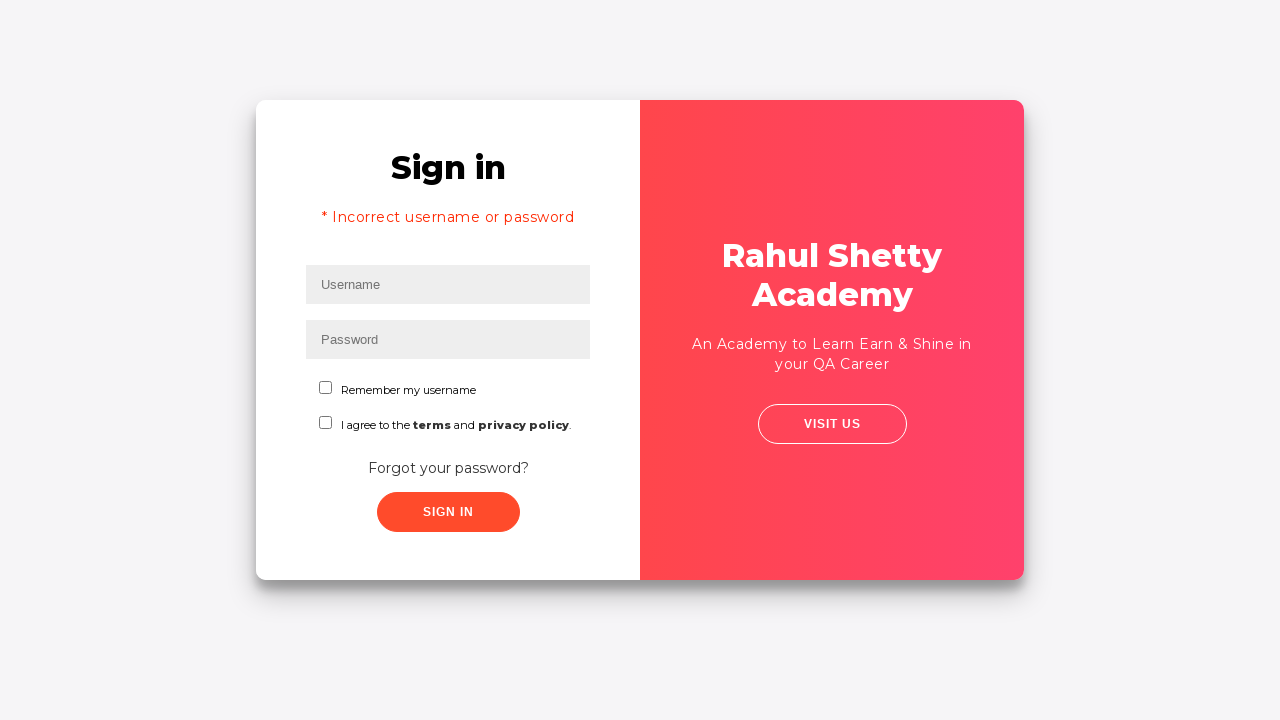

Filled username field with 'rahul' for successful login attempt on #inputUsername
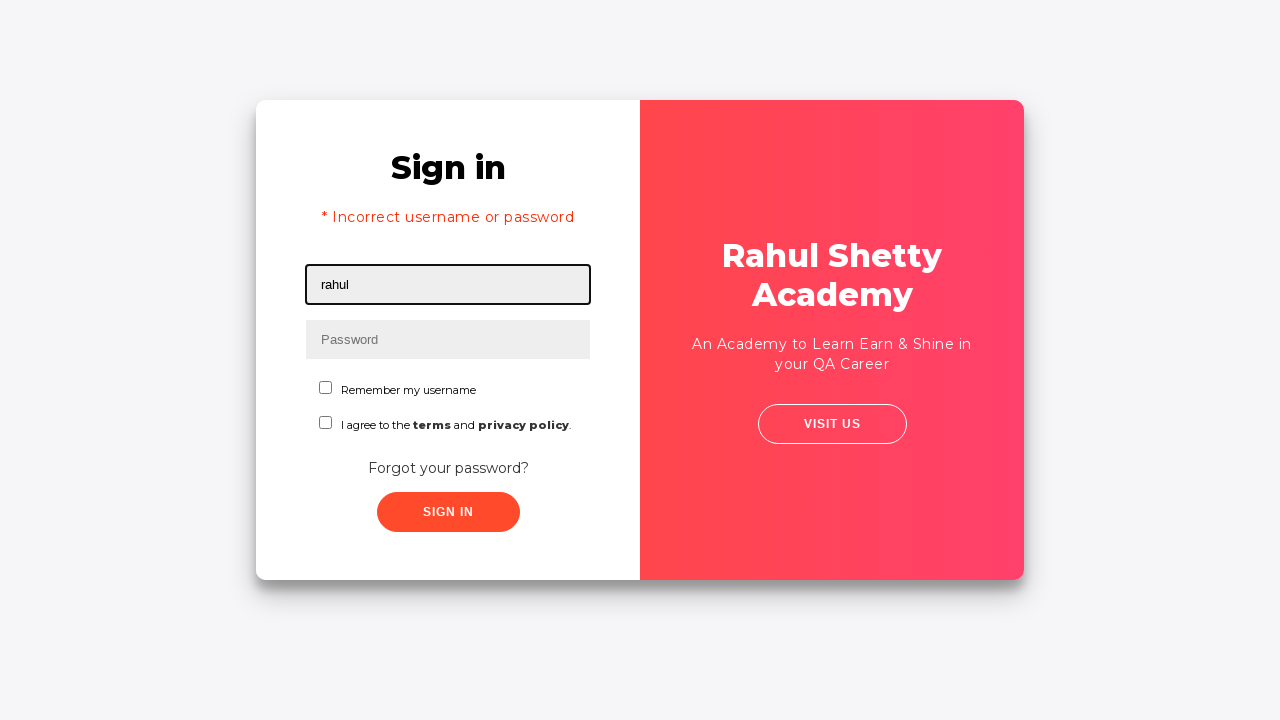

Filled password field with 'rahulshettyacademy' on input[type*='password']
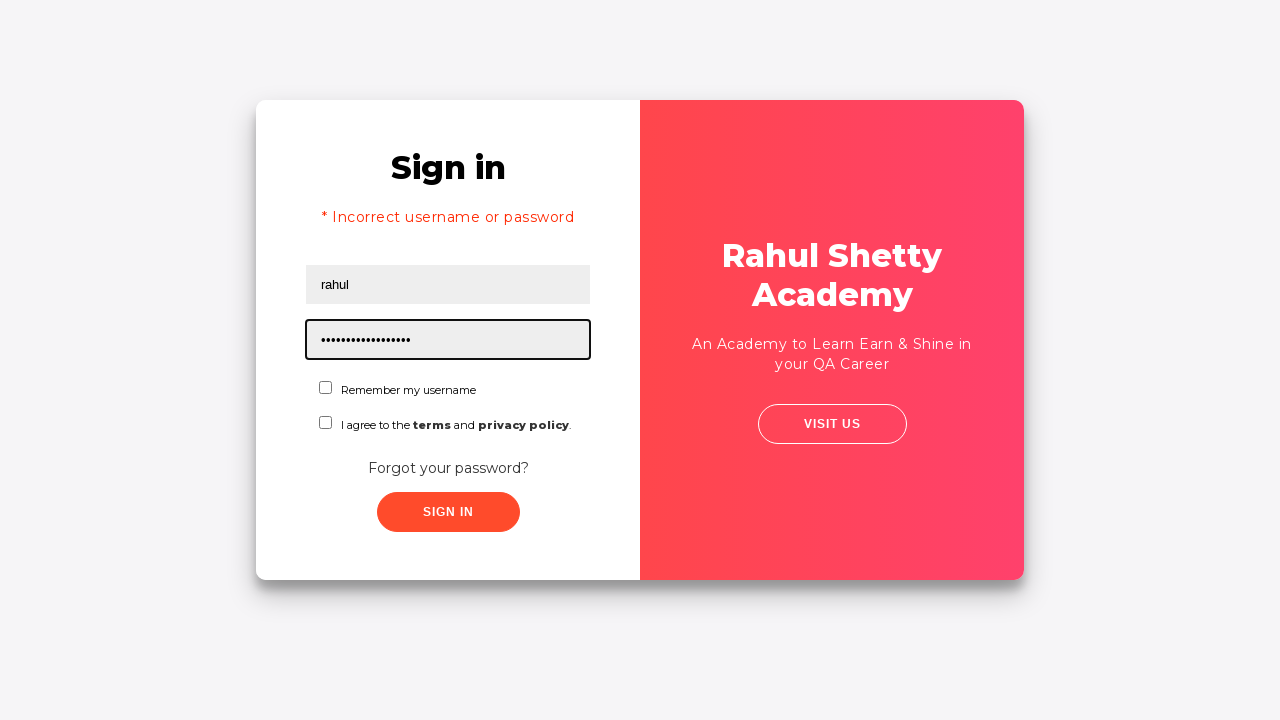

Checked the checkbox for agreeing to terms at (326, 388) on #chkboxOne
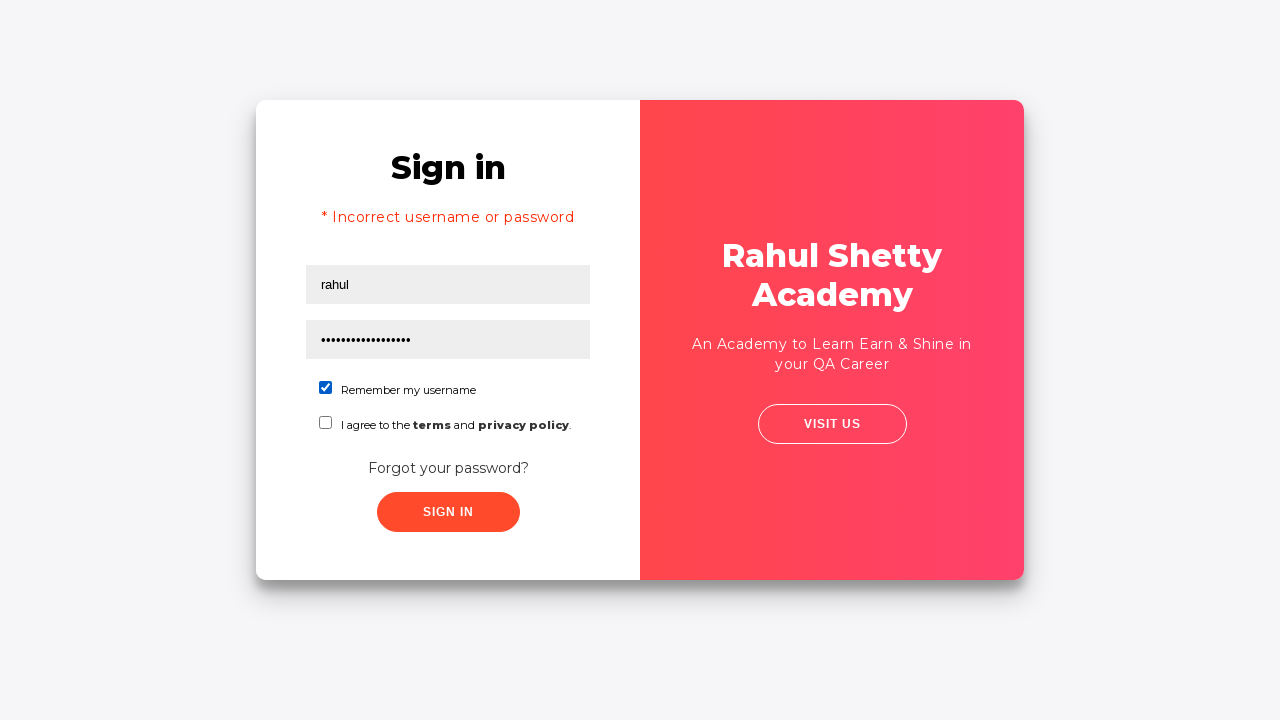

Clicked submit button for successful login at (448, 512) on xpath=//button[contains (@class,'submit')]
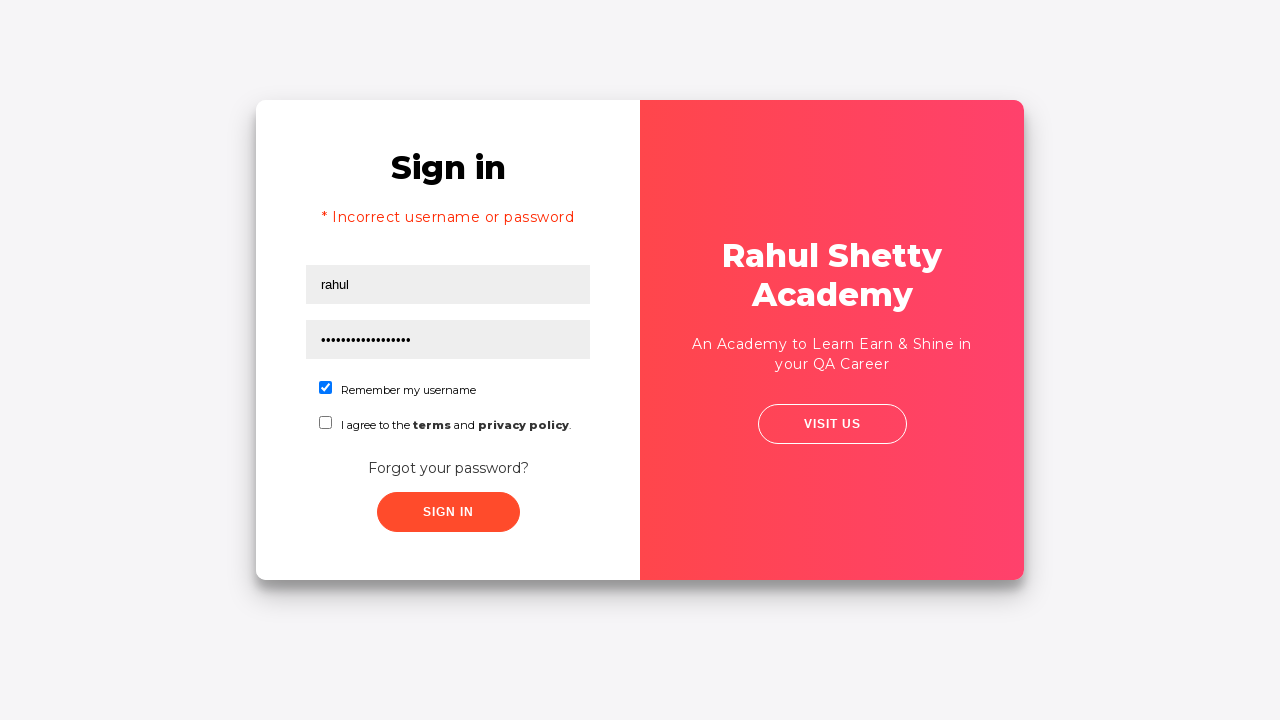

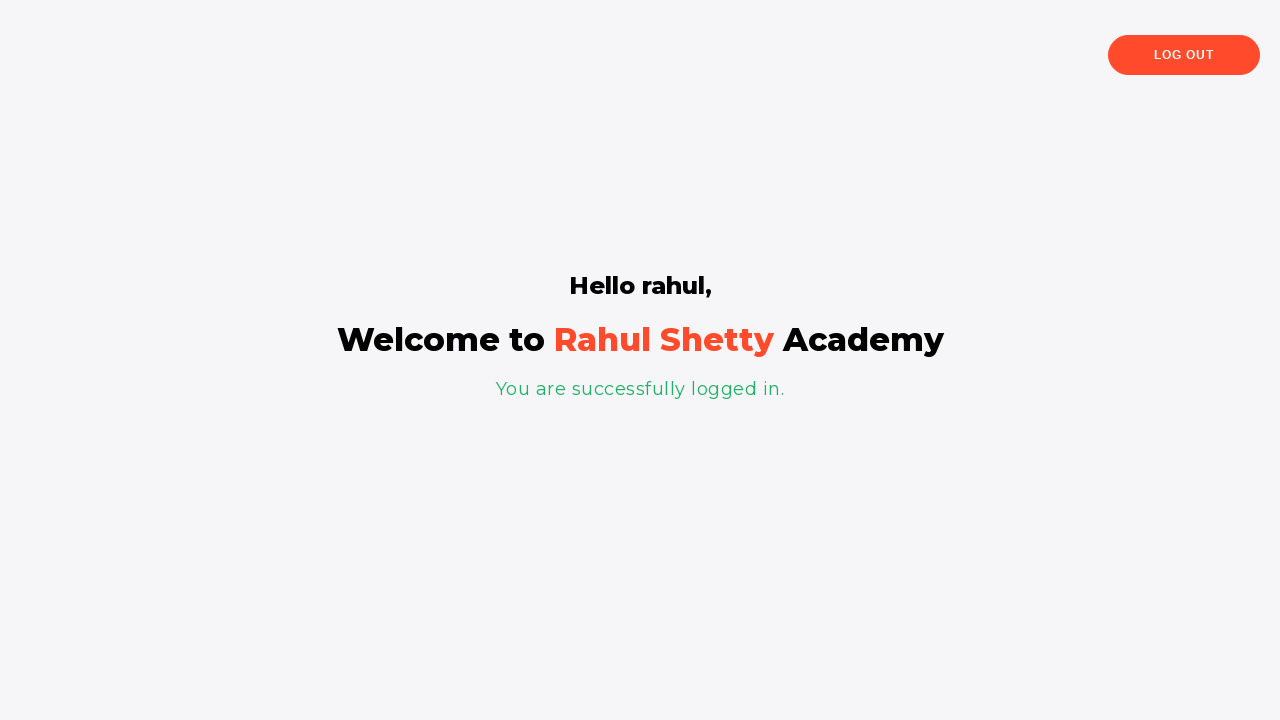